Tests adding todo items by filling the input field and pressing Enter, then verifying items appear in the list

Starting URL: https://demo.playwright.dev/todomvc

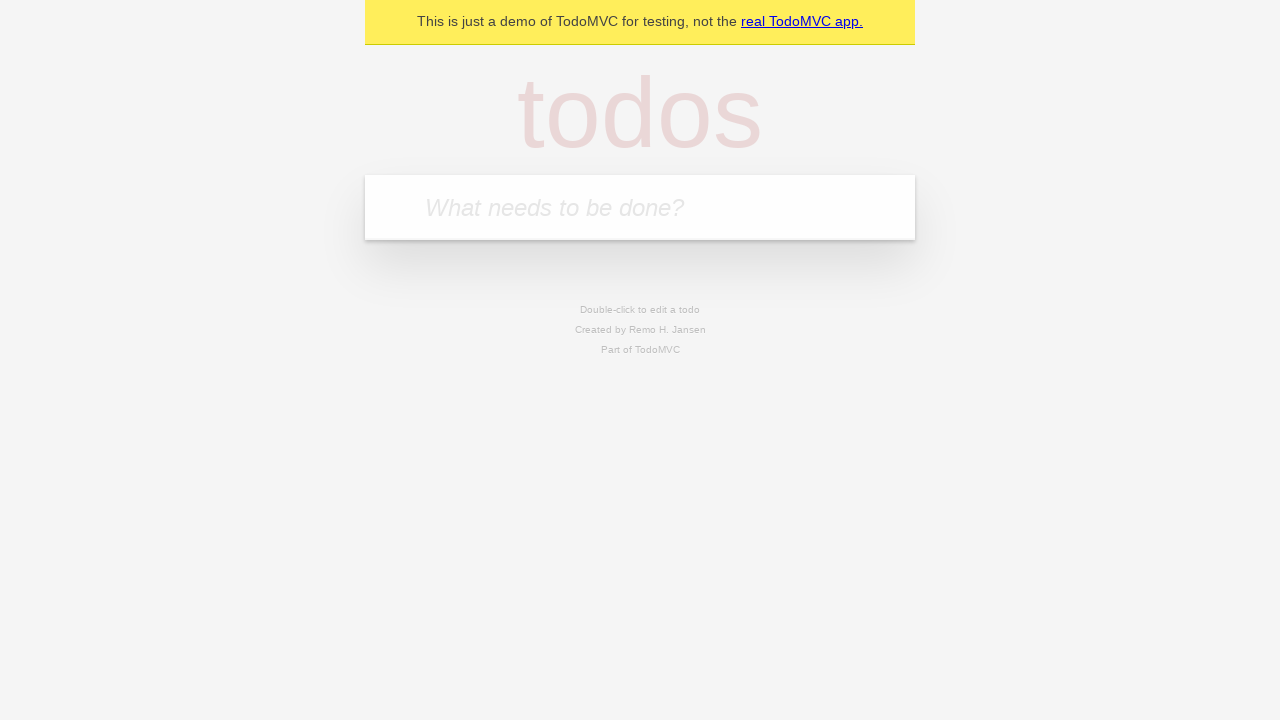

Filled todo input field with 'buy some cheese' on .new-todo
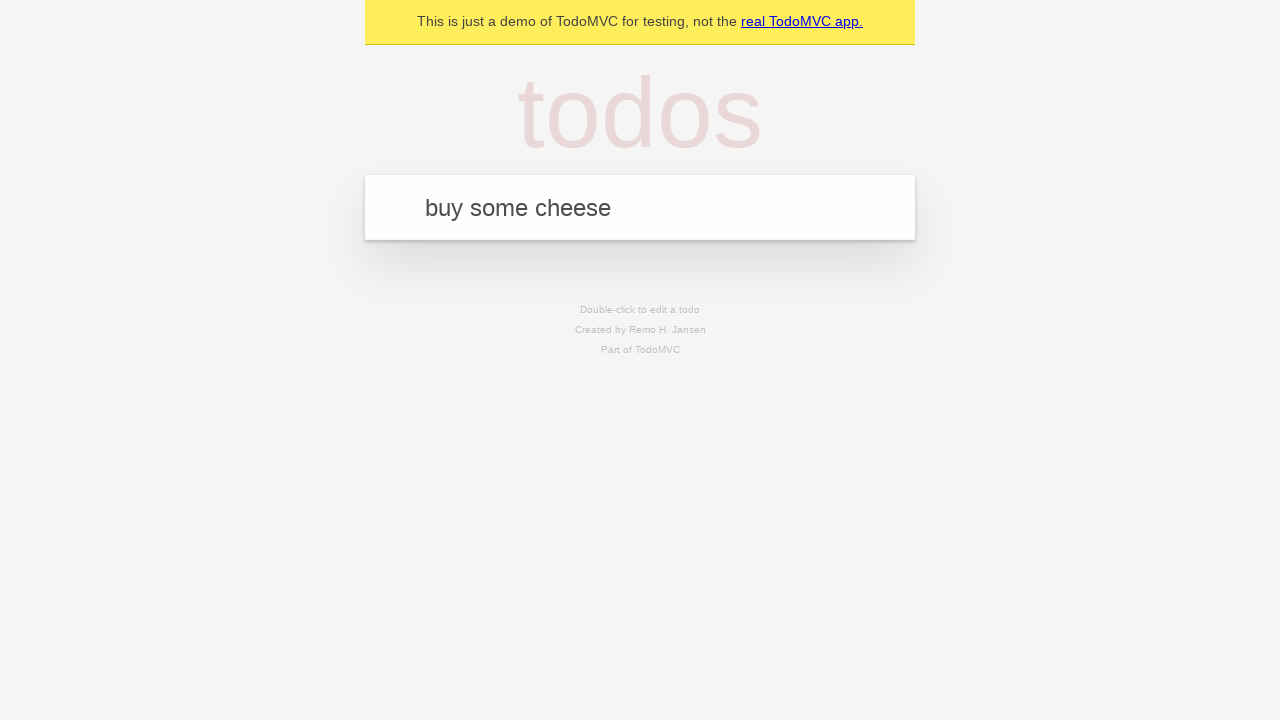

Pressed Enter to add first todo item on .new-todo
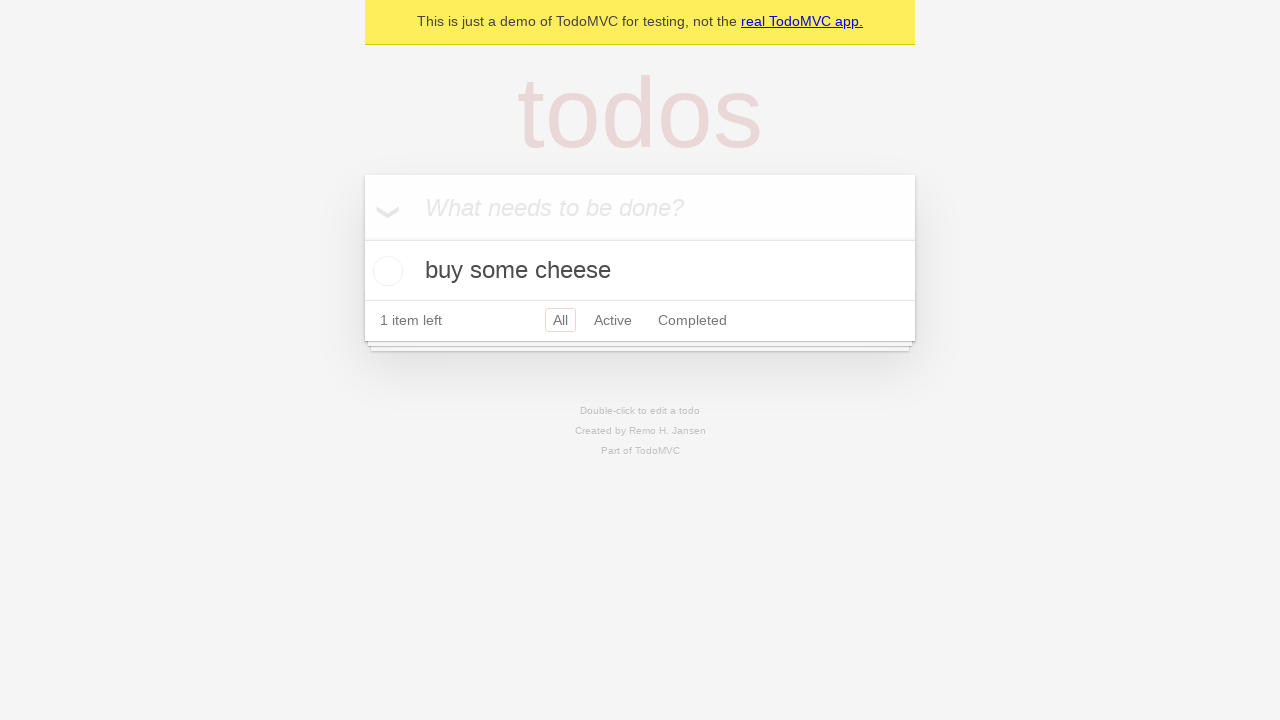

First todo item appeared in the list
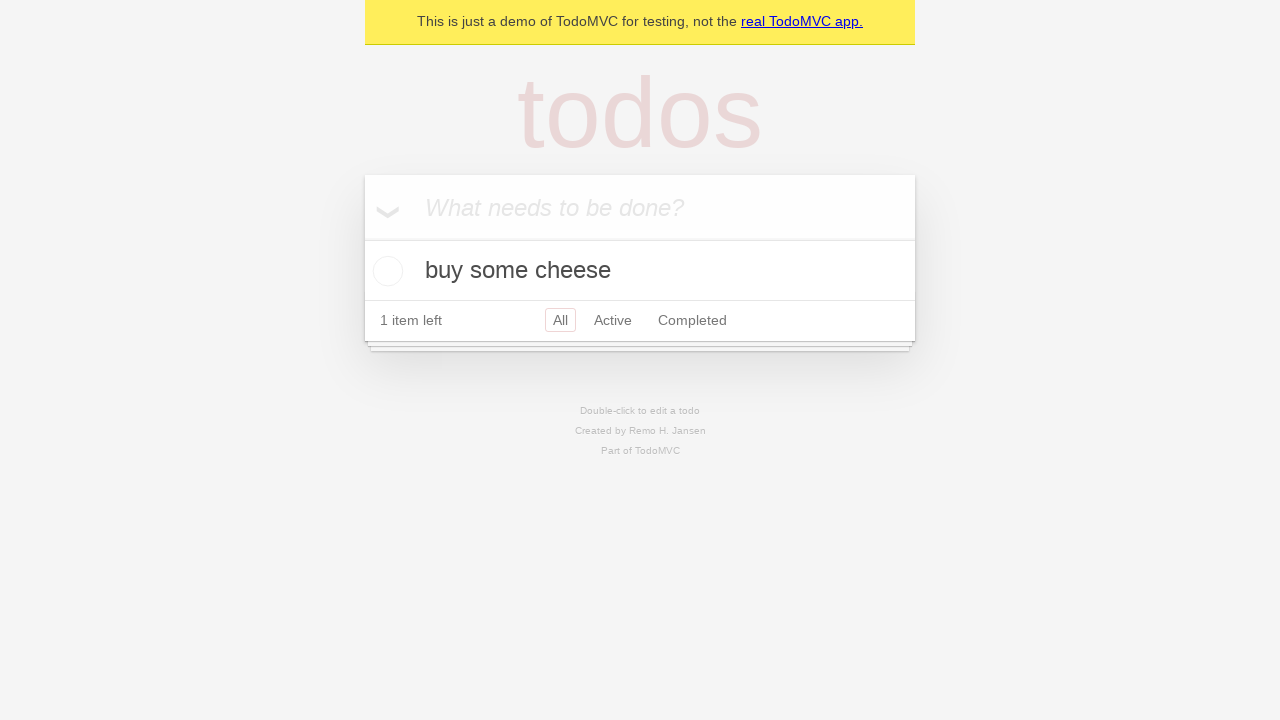

Filled todo input field with 'feed the cat' on .new-todo
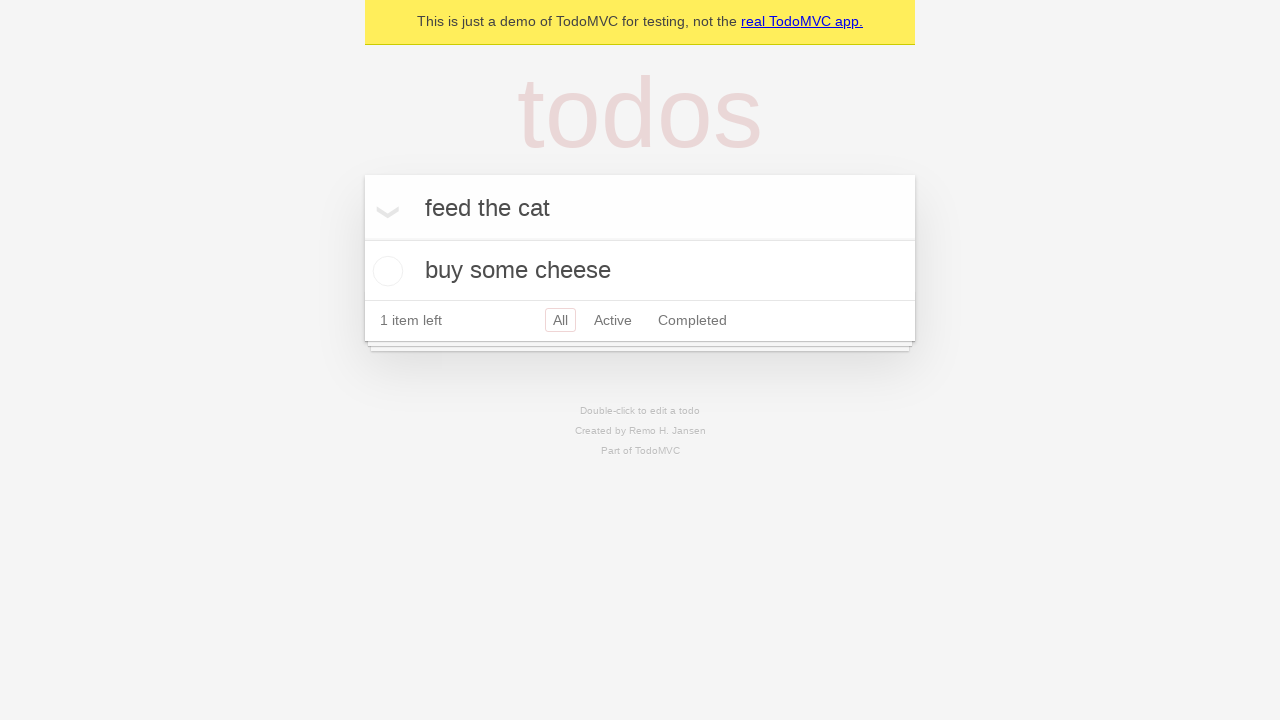

Pressed Enter to add second todo item on .new-todo
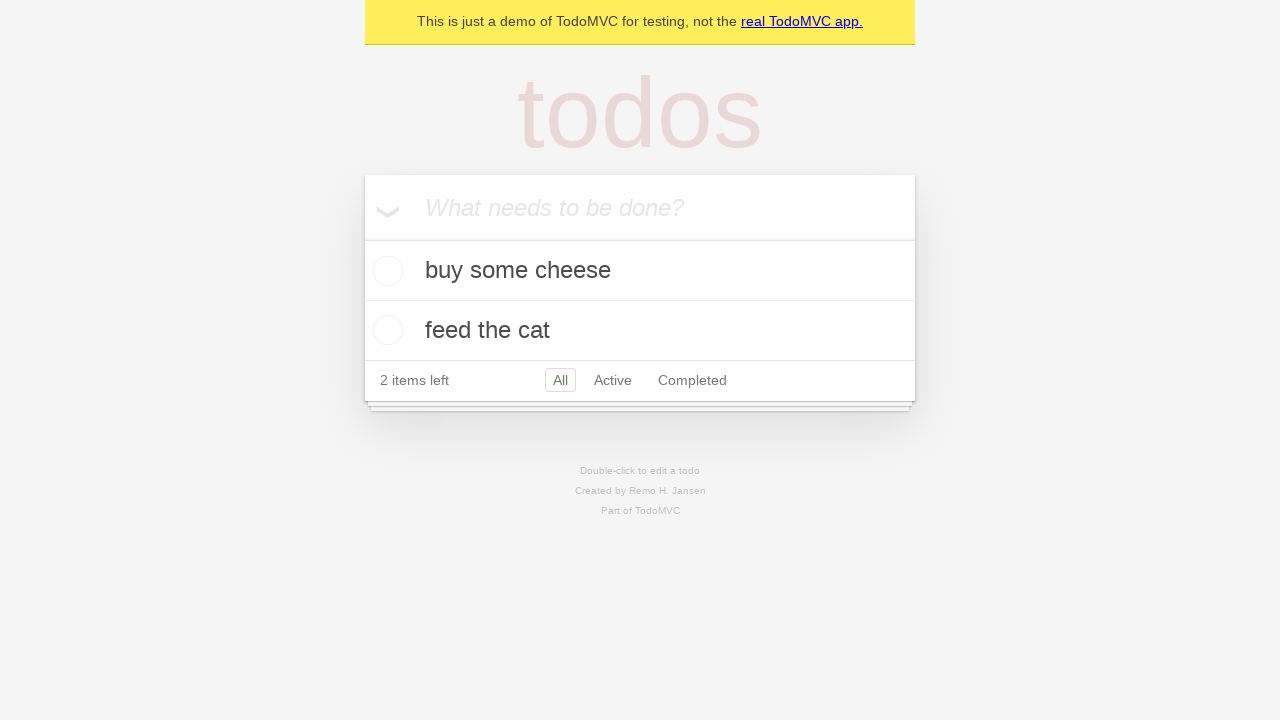

Second todo item appeared in the list
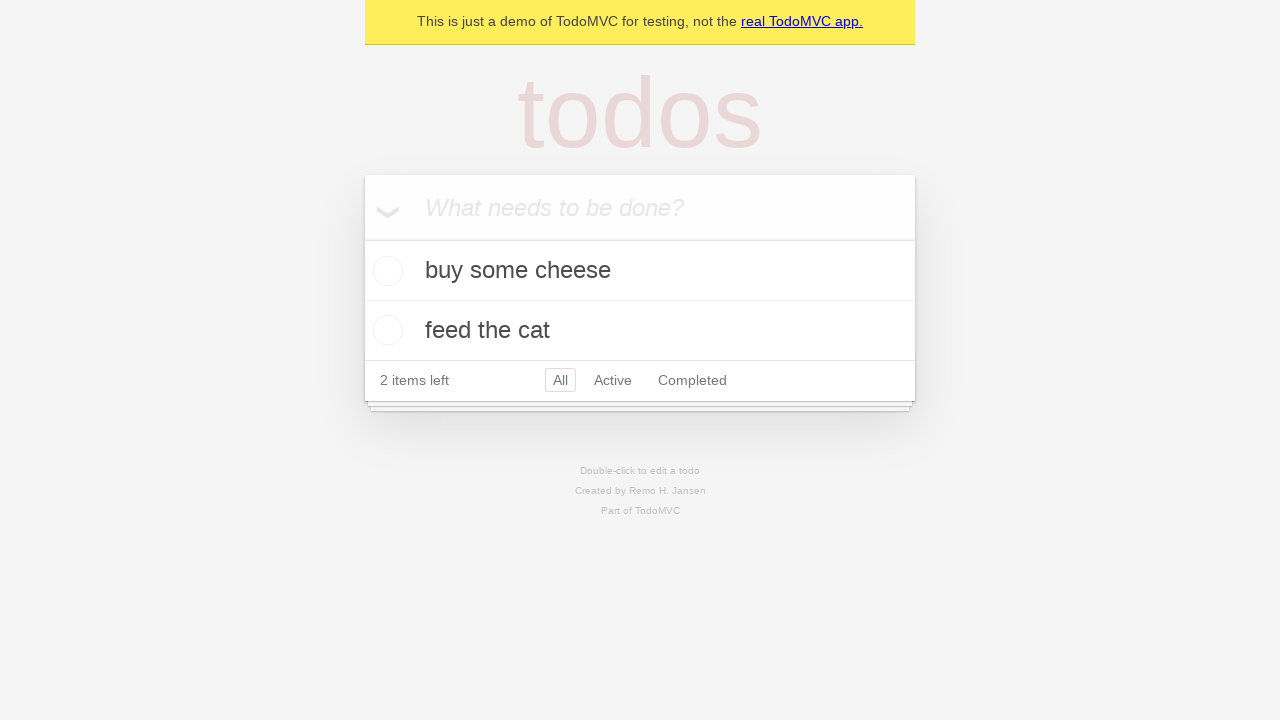

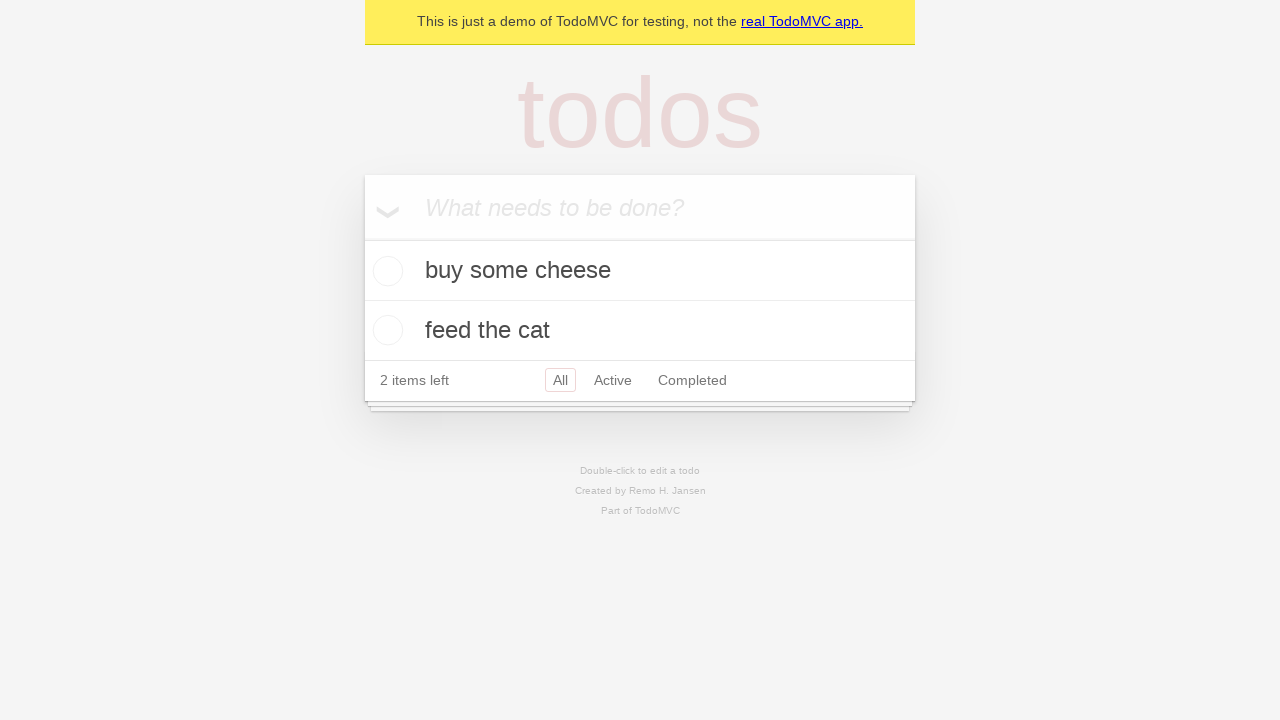